Hovers over the Use Cases dropdown in the navigation to reveal the dropdown menu

Starting URL: https://youlend.com/

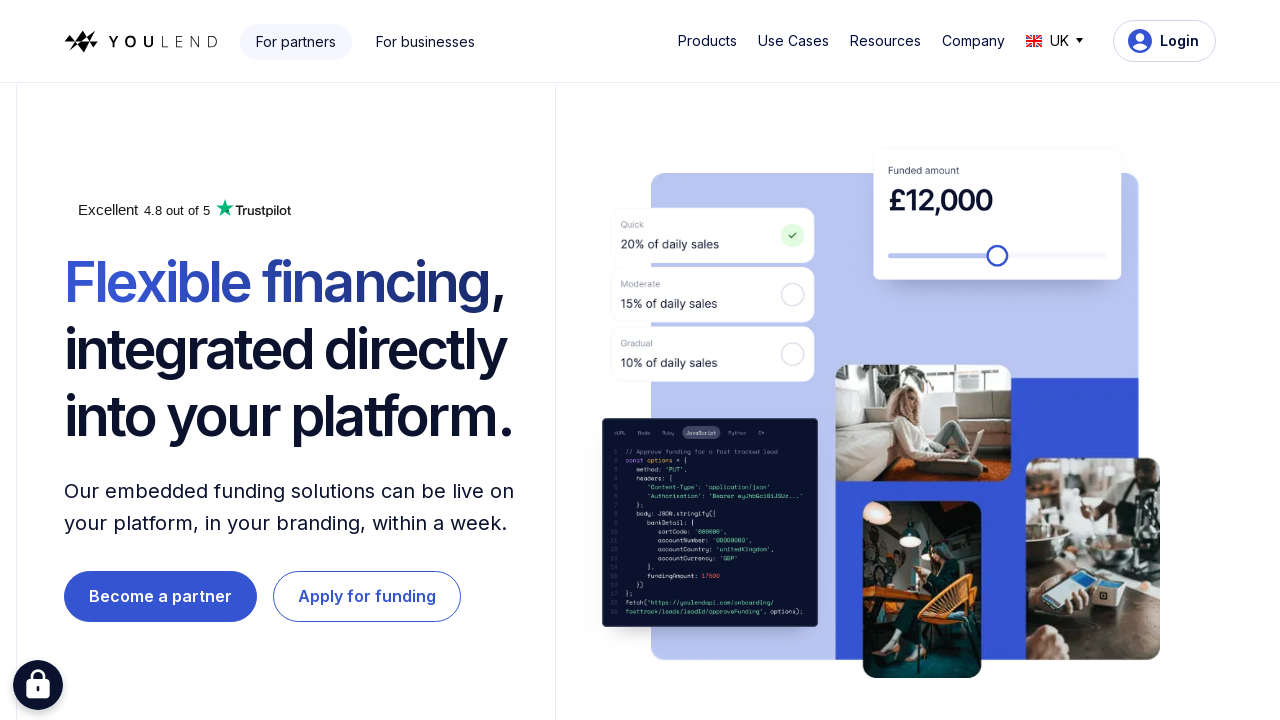

Waited for Use Cases dropdown button to be present
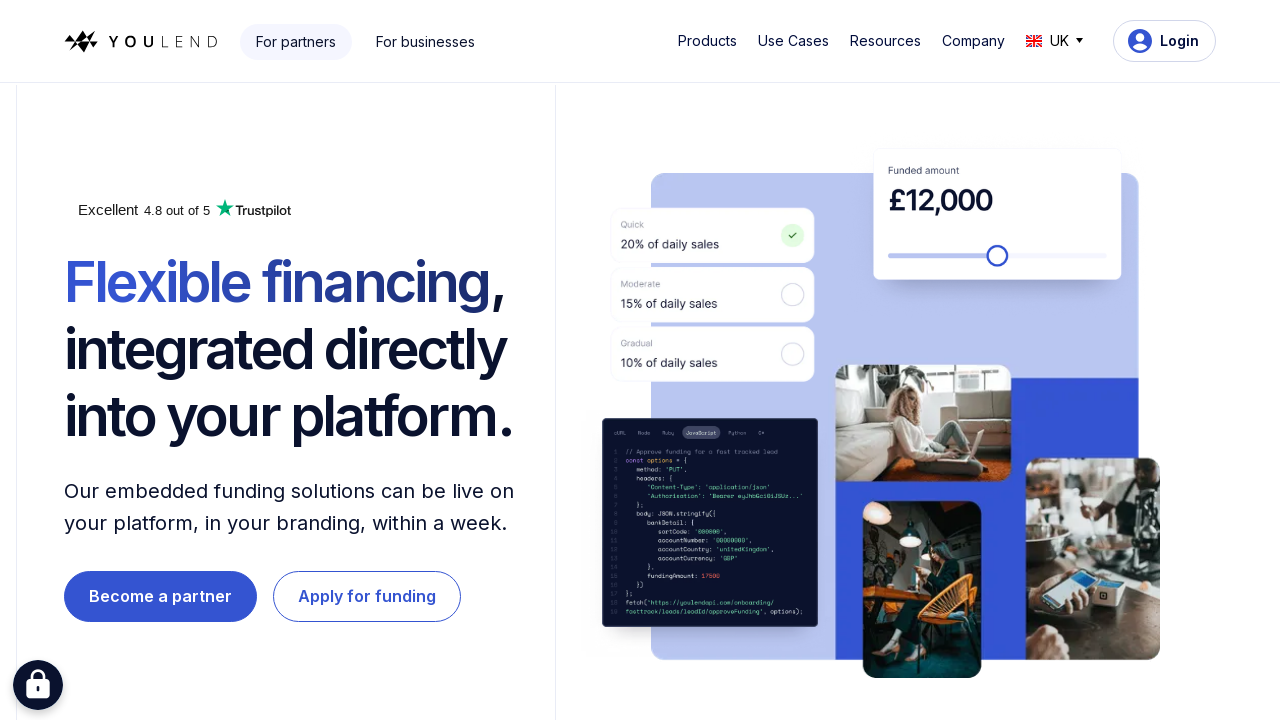

Hovered over Use Cases dropdown button at (793, 41) on #w-dropdown-toggle-1 > div
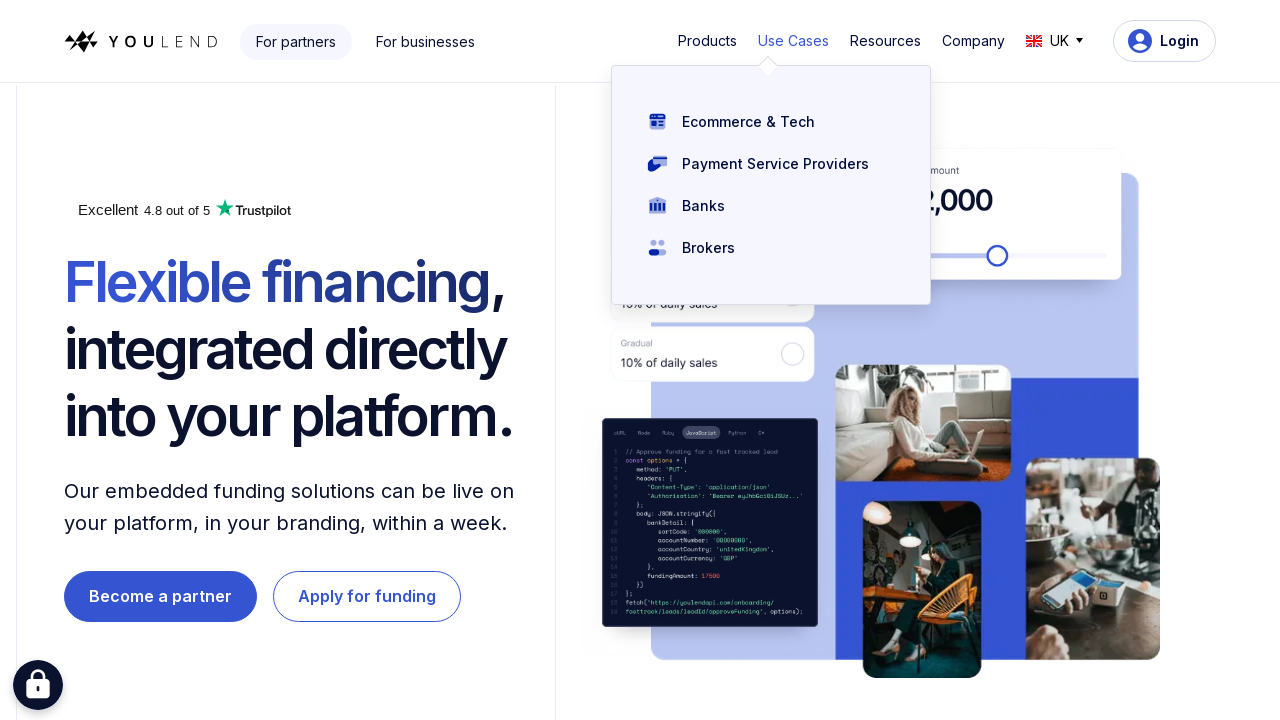

Use Cases dropdown menu appeared
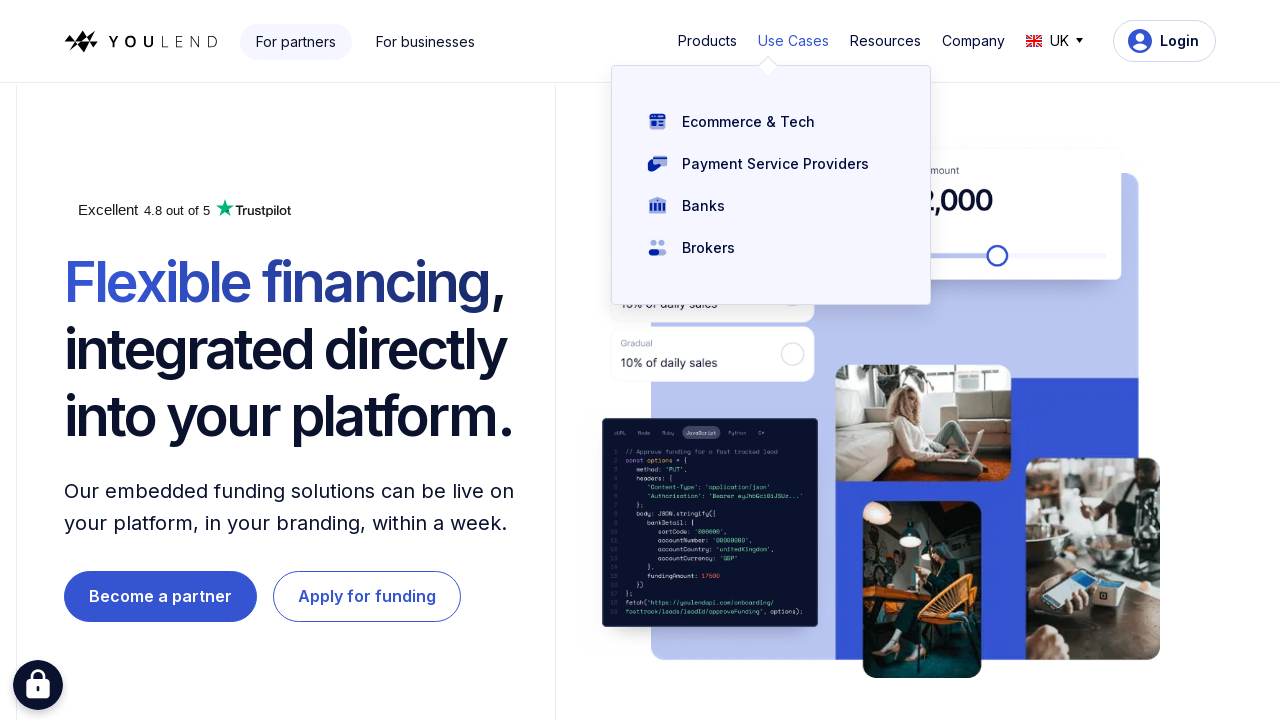

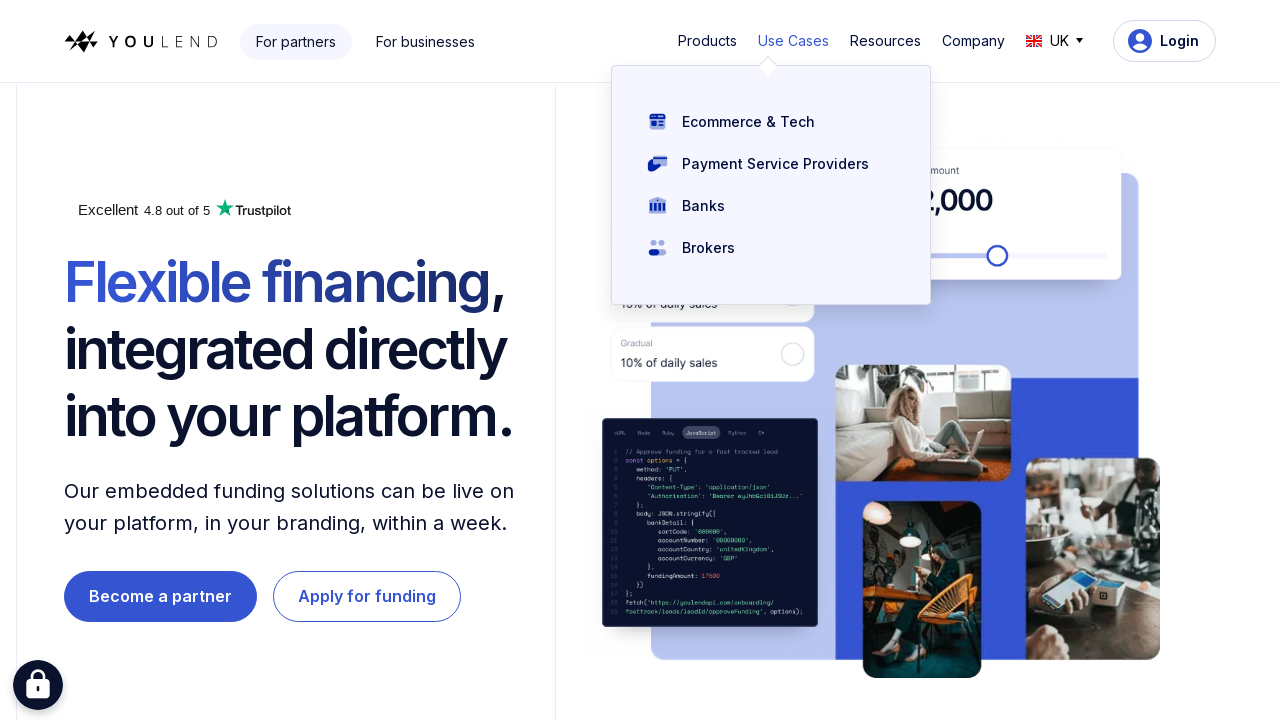